Performs drag and drop action from draggable box A onto droppable box B

Starting URL: https://crossbrowsertesting.github.io/drag-and-drop

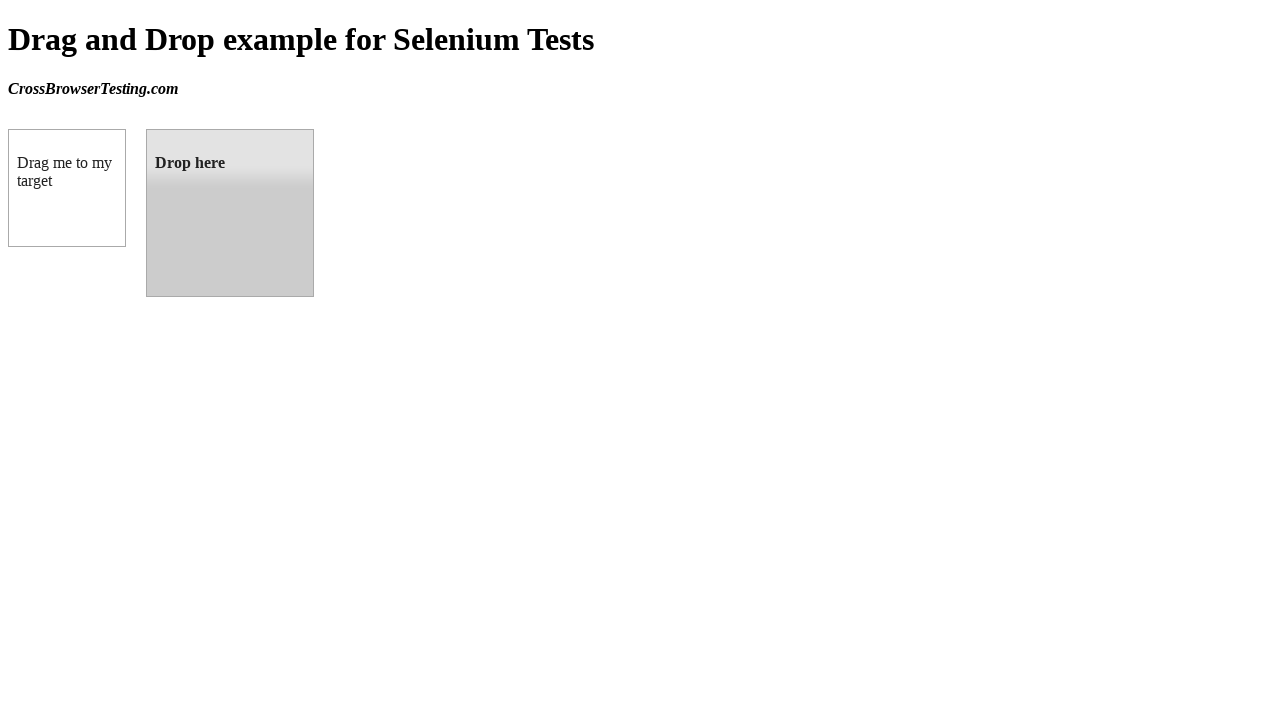

Navigated to drag and drop test page
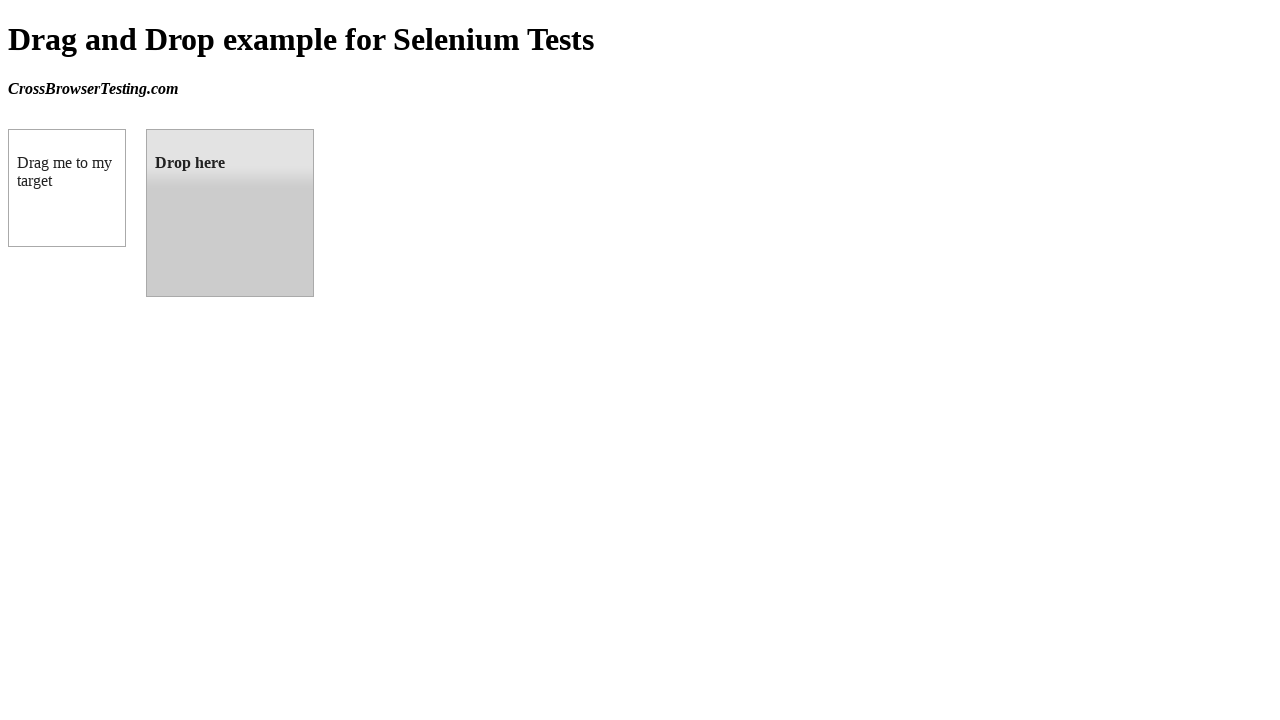

Located draggable box A
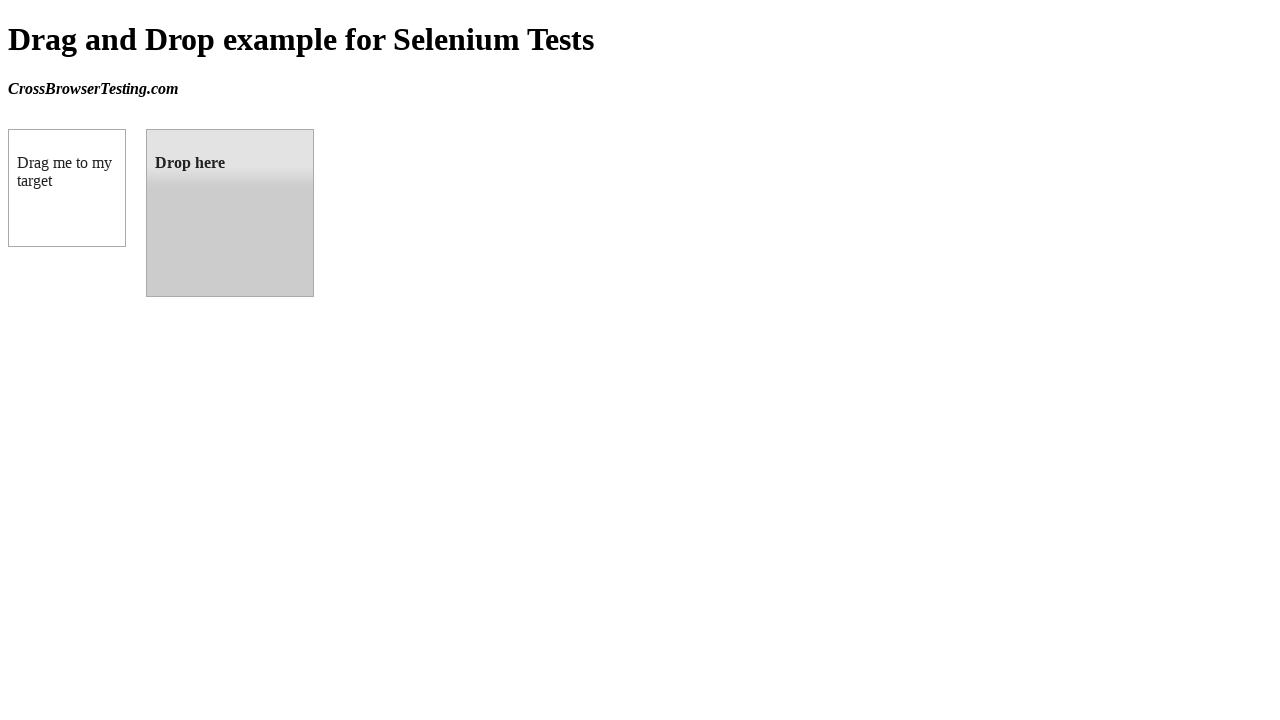

Located droppable box B
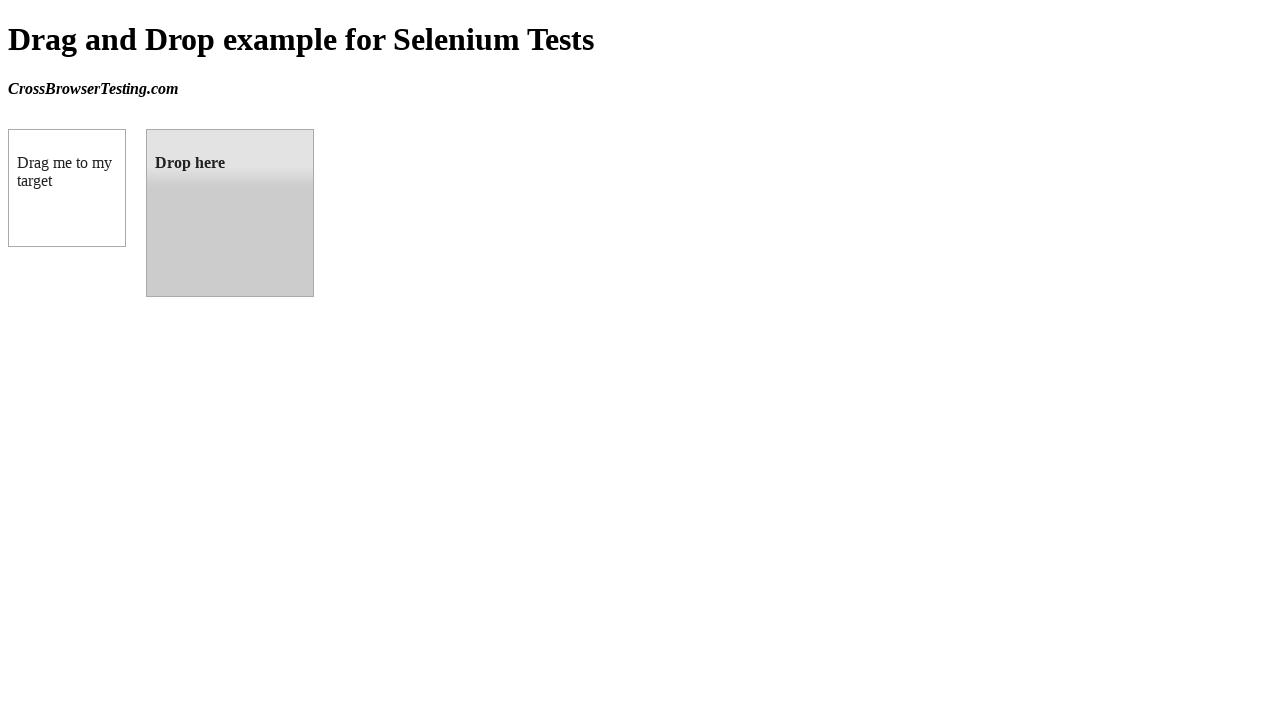

Performed drag and drop from box A to box B at (230, 213)
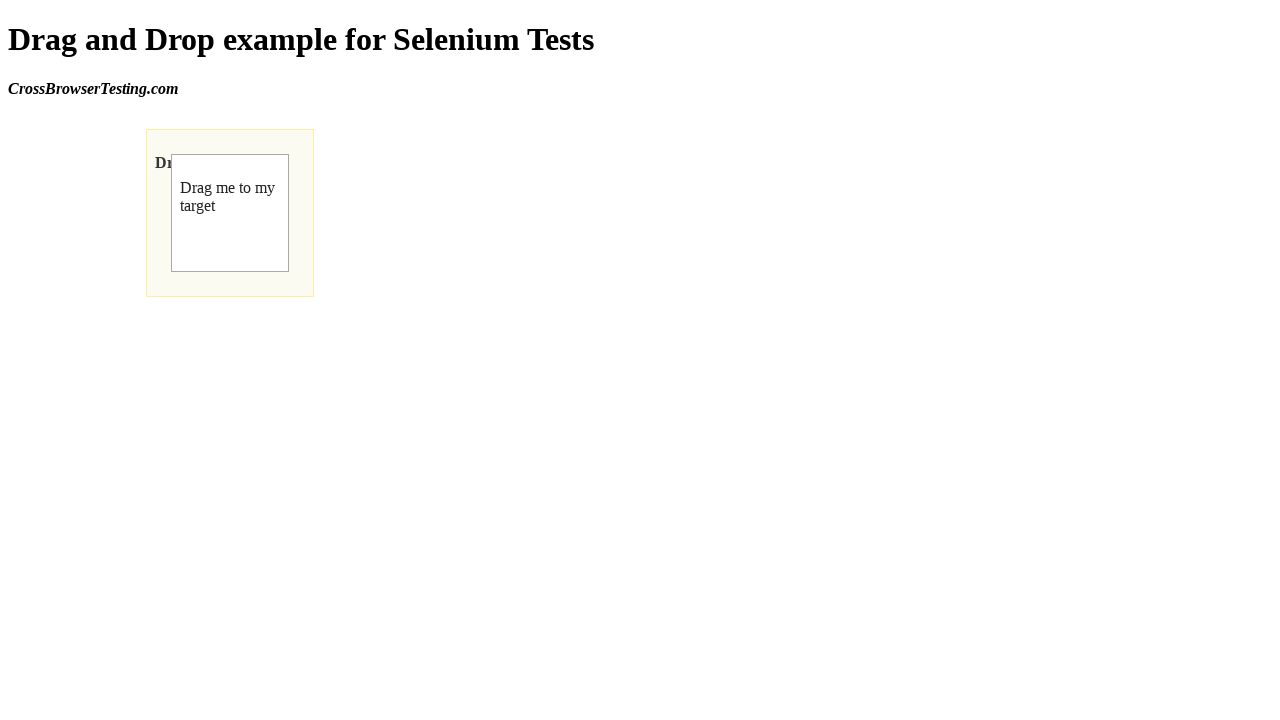

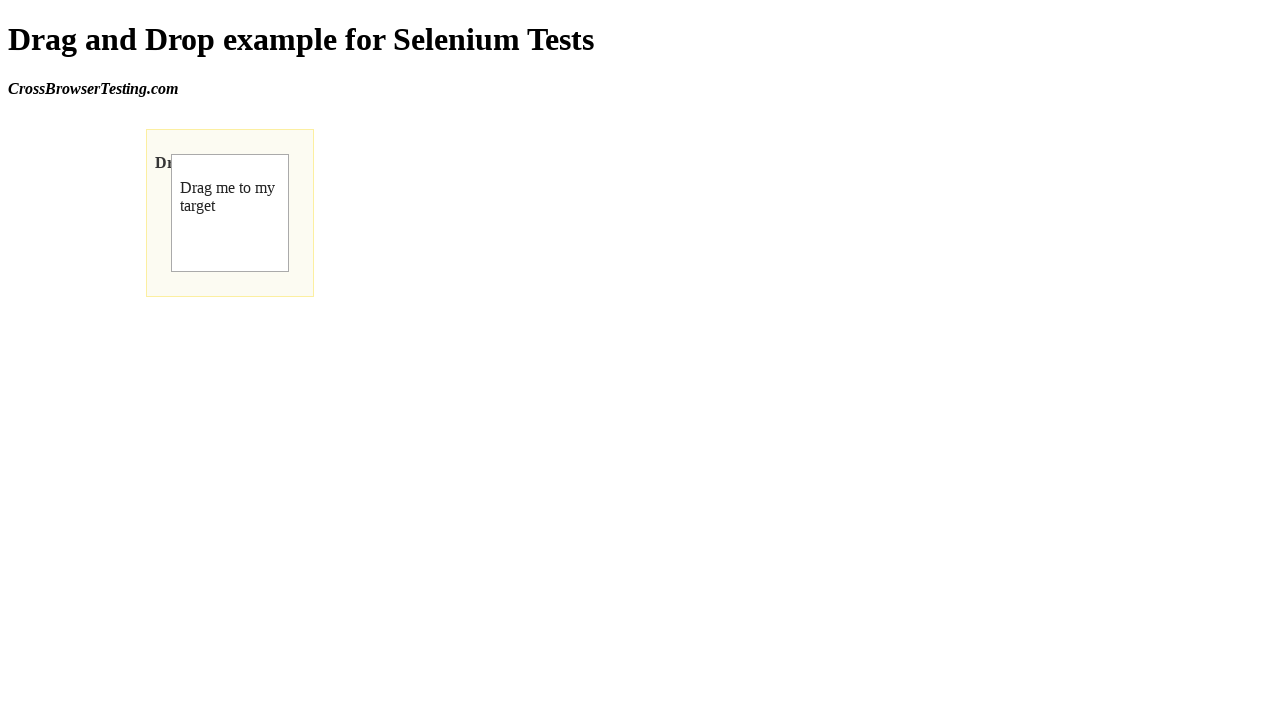